Tests mouse hover functionality by hovering over a menu element and clicking on a child menu item ("Top")

Starting URL: https://rahulshettyacademy.com/AutomationPractice/

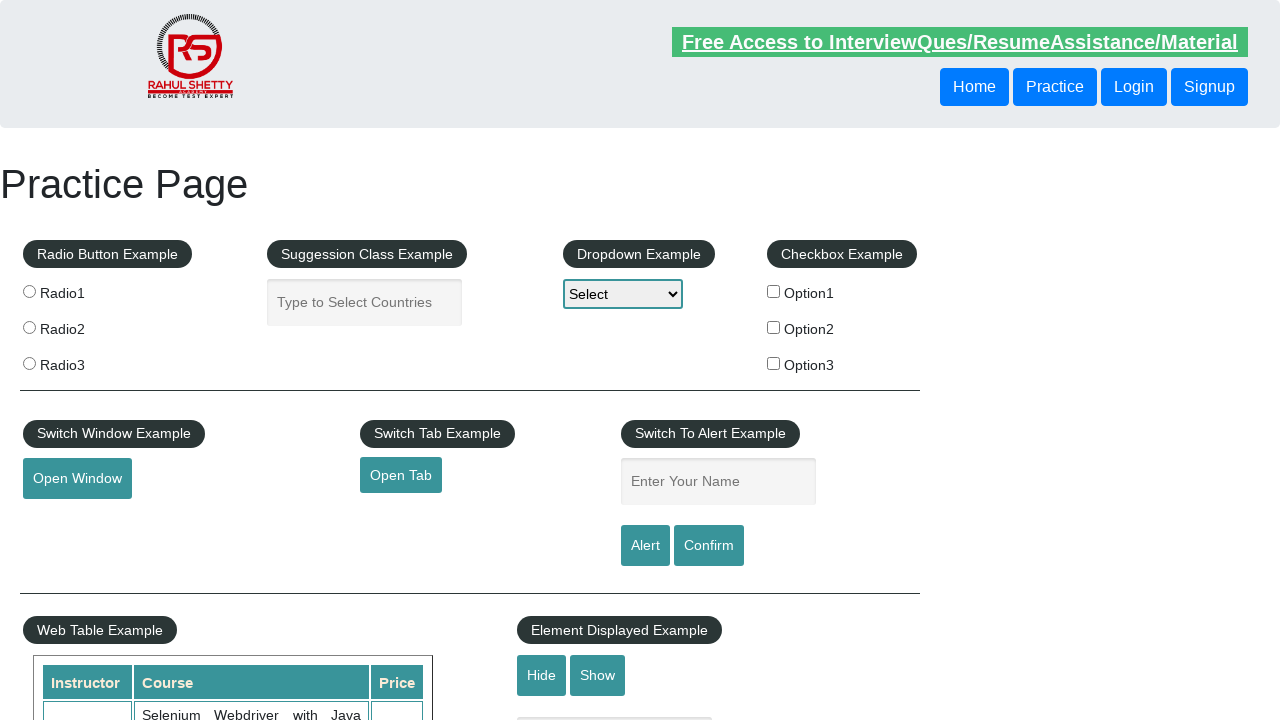

Hovered over the mouse hover menu element at (83, 361) on #mousehover
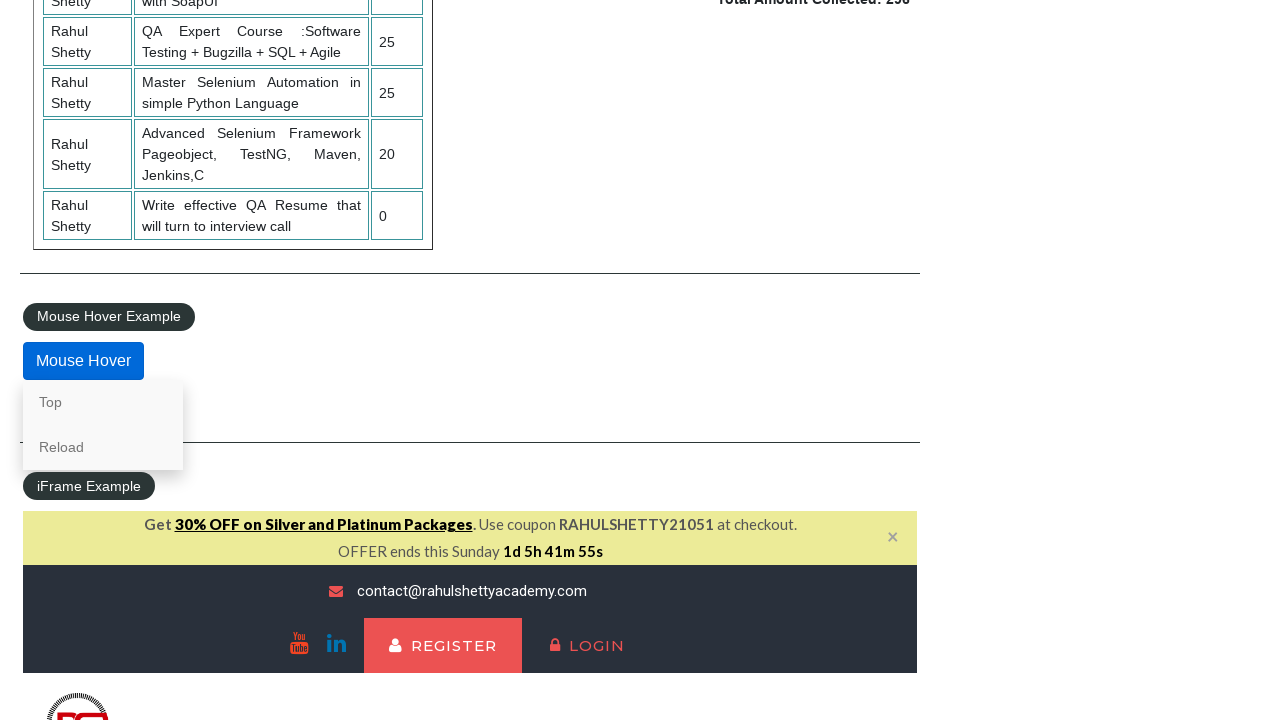

Clicked on the 'Top' child menu item at (103, 402) on a:text('Top')
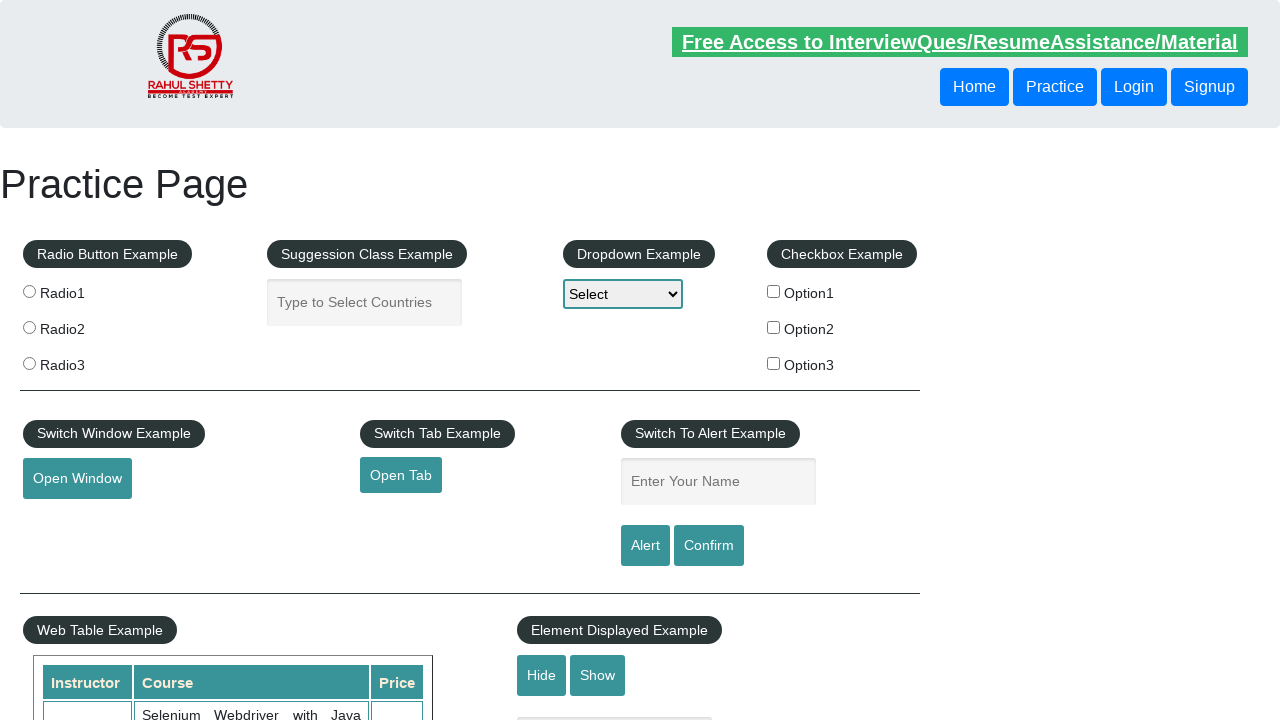

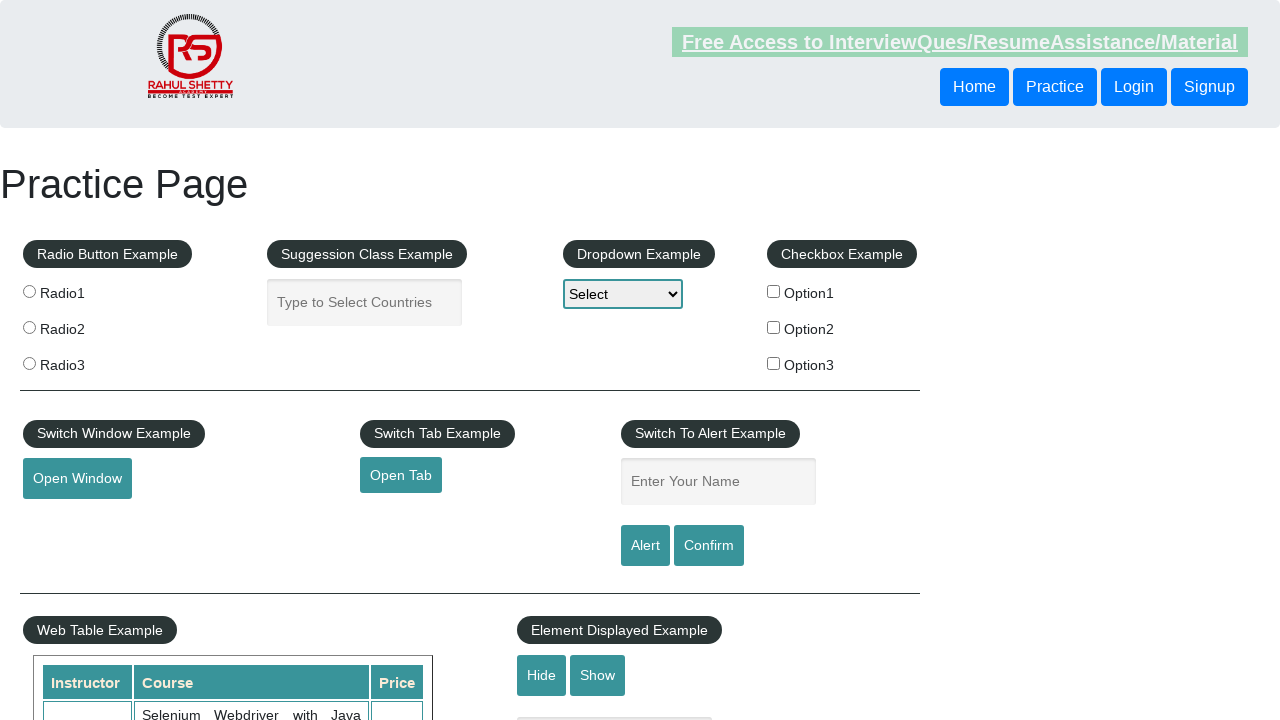